Tests filtering to display only active (not completed) items

Starting URL: https://demo.playwright.dev/todomvc

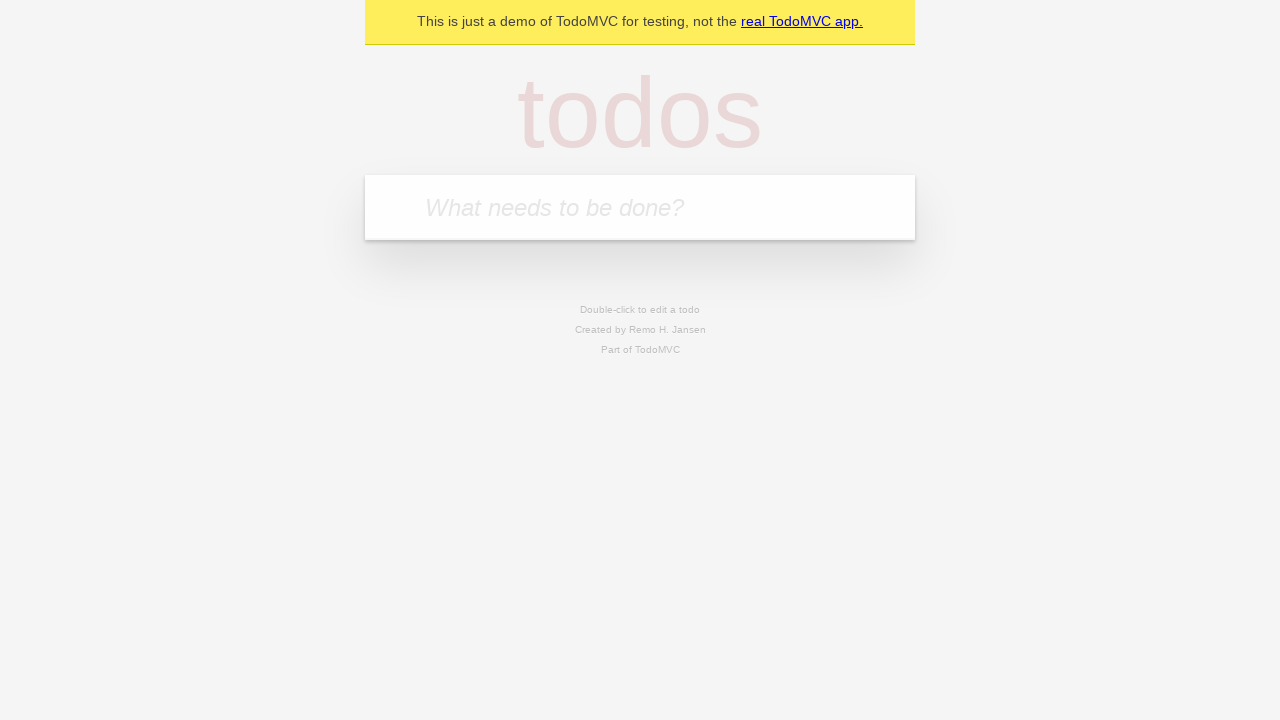

Filled todo input with 'buy some cheese' on internal:attr=[placeholder="What needs to be done?"i]
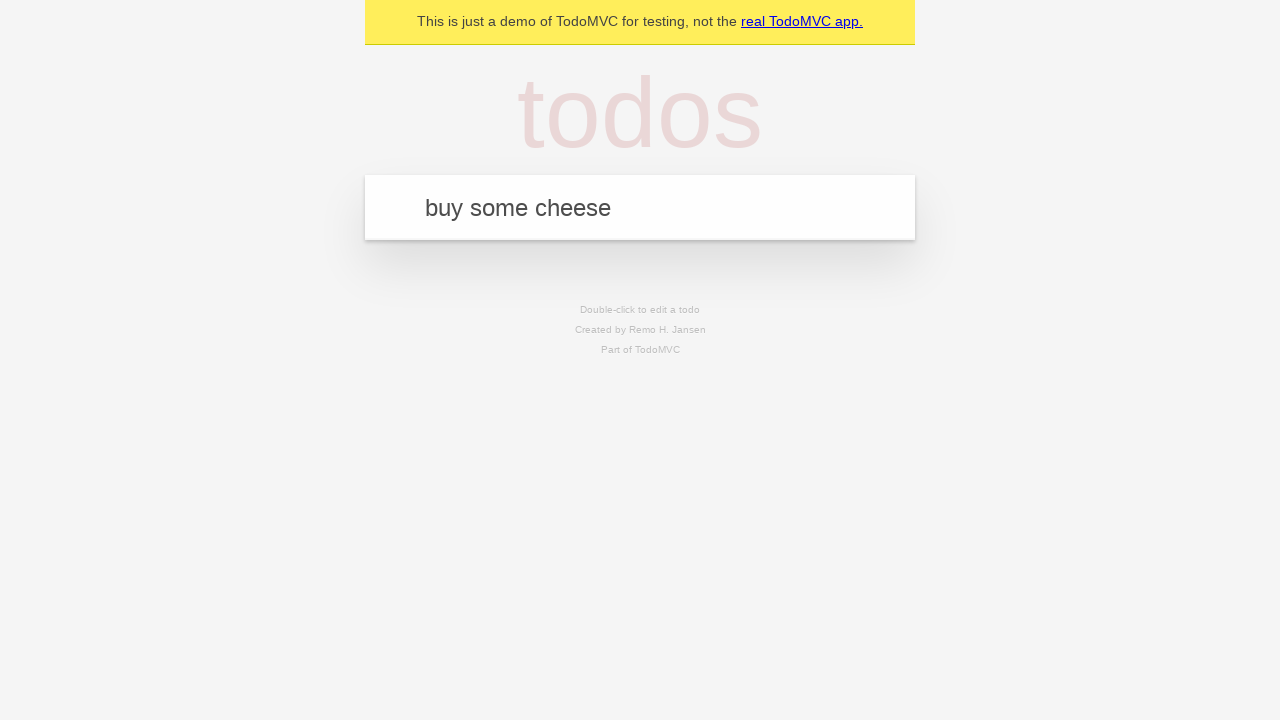

Pressed Enter to add first todo item on internal:attr=[placeholder="What needs to be done?"i]
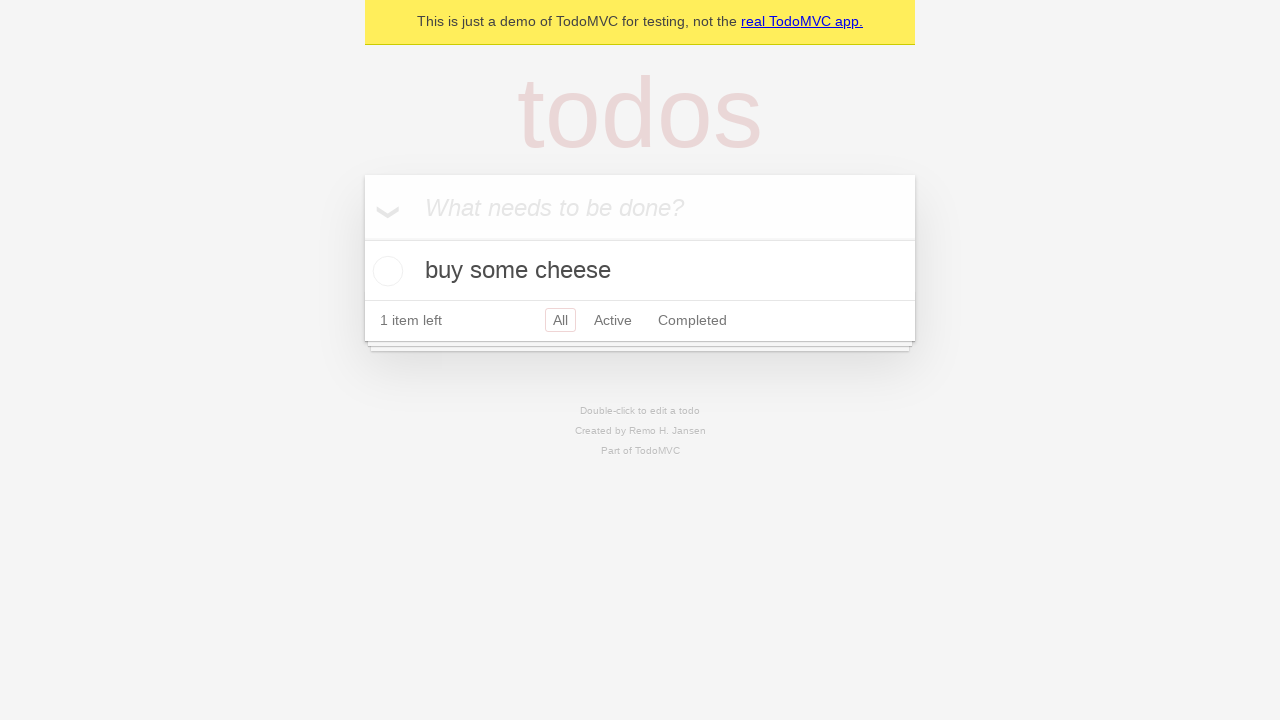

Filled todo input with 'feed the cat' on internal:attr=[placeholder="What needs to be done?"i]
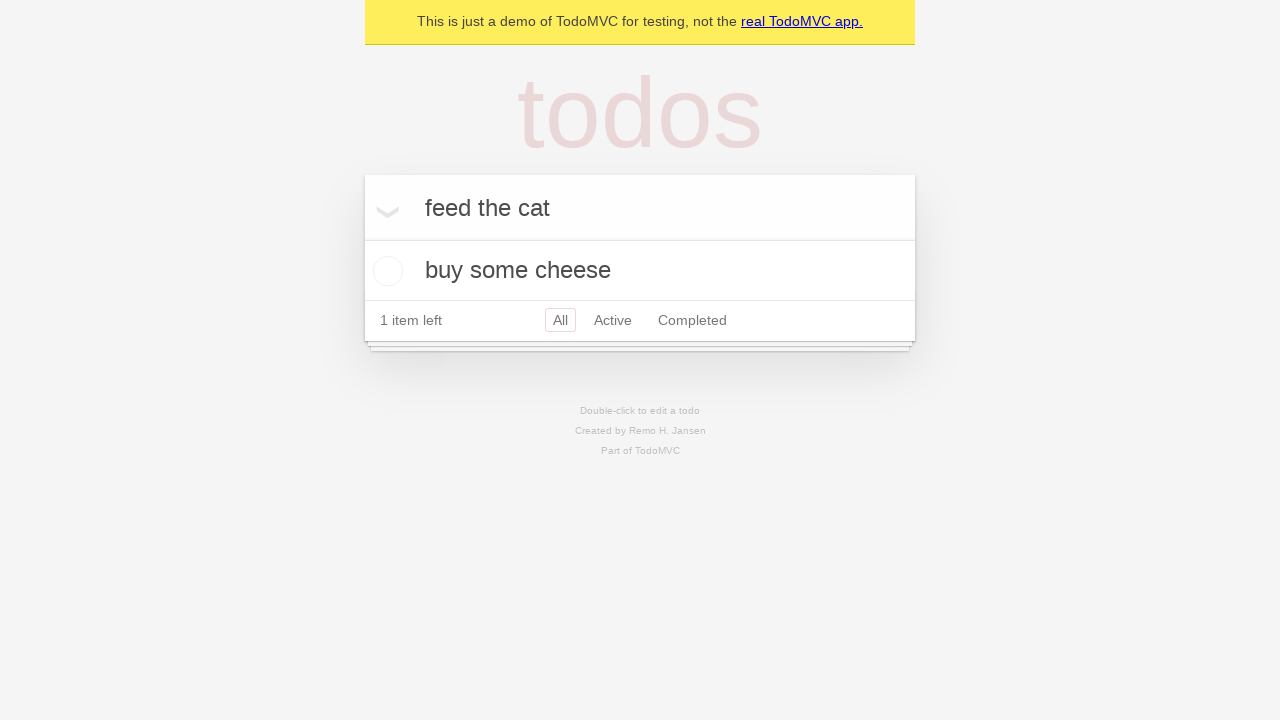

Pressed Enter to add second todo item on internal:attr=[placeholder="What needs to be done?"i]
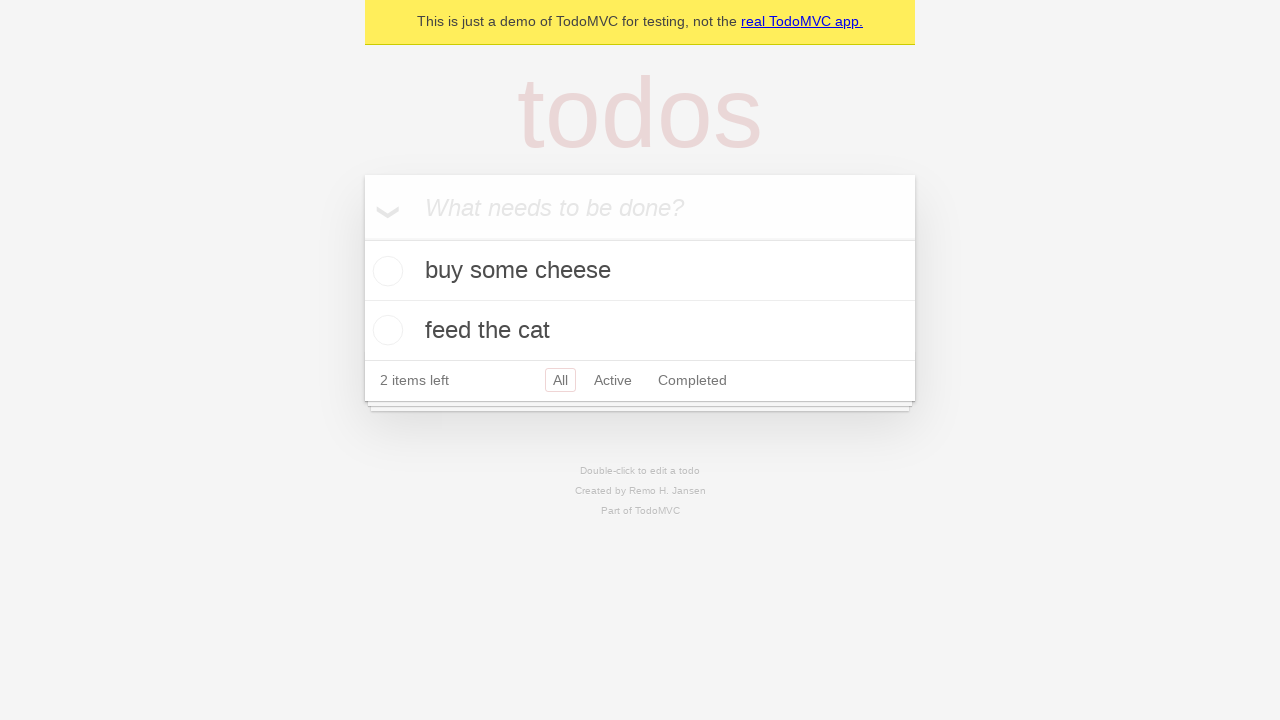

Filled todo input with 'book a doctors appointment' on internal:attr=[placeholder="What needs to be done?"i]
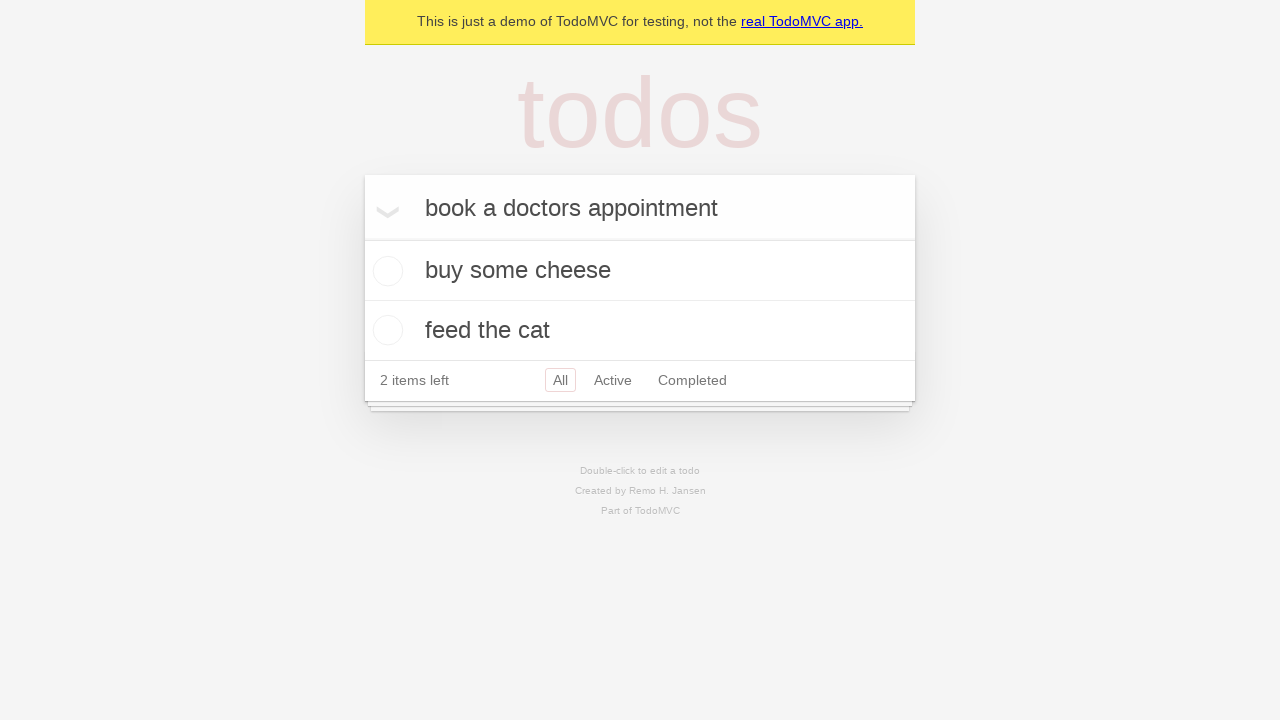

Pressed Enter to add third todo item on internal:attr=[placeholder="What needs to be done?"i]
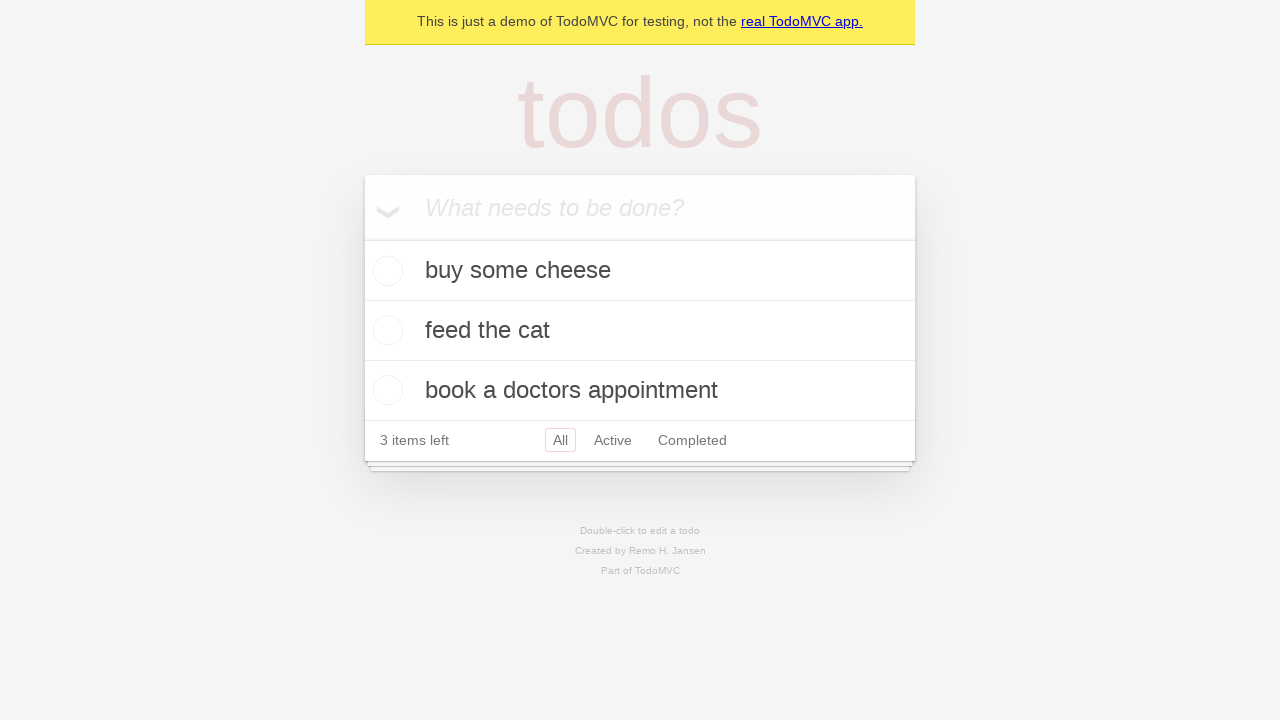

Checked the second todo item to mark it as completed at (385, 330) on internal:testid=[data-testid="todo-item"s] >> nth=1 >> internal:role=checkbox
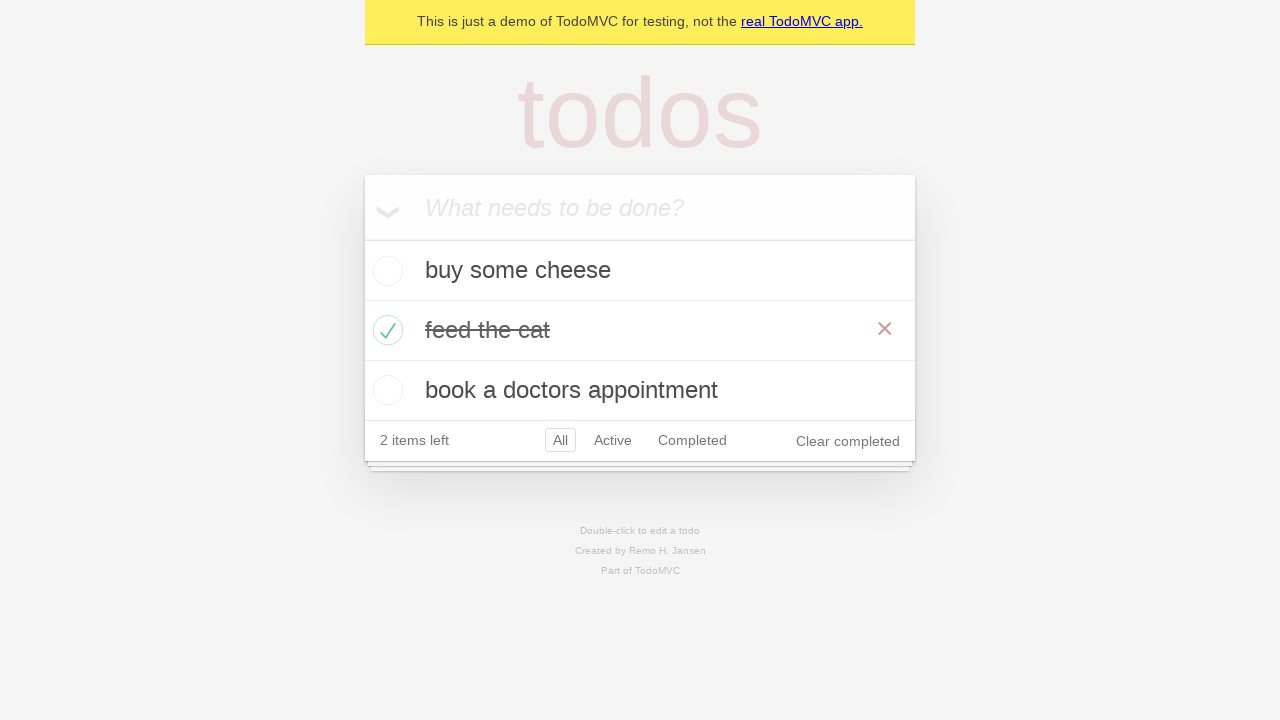

Clicked Active filter to display only incomplete todo items at (613, 440) on internal:role=link[name="Active"i]
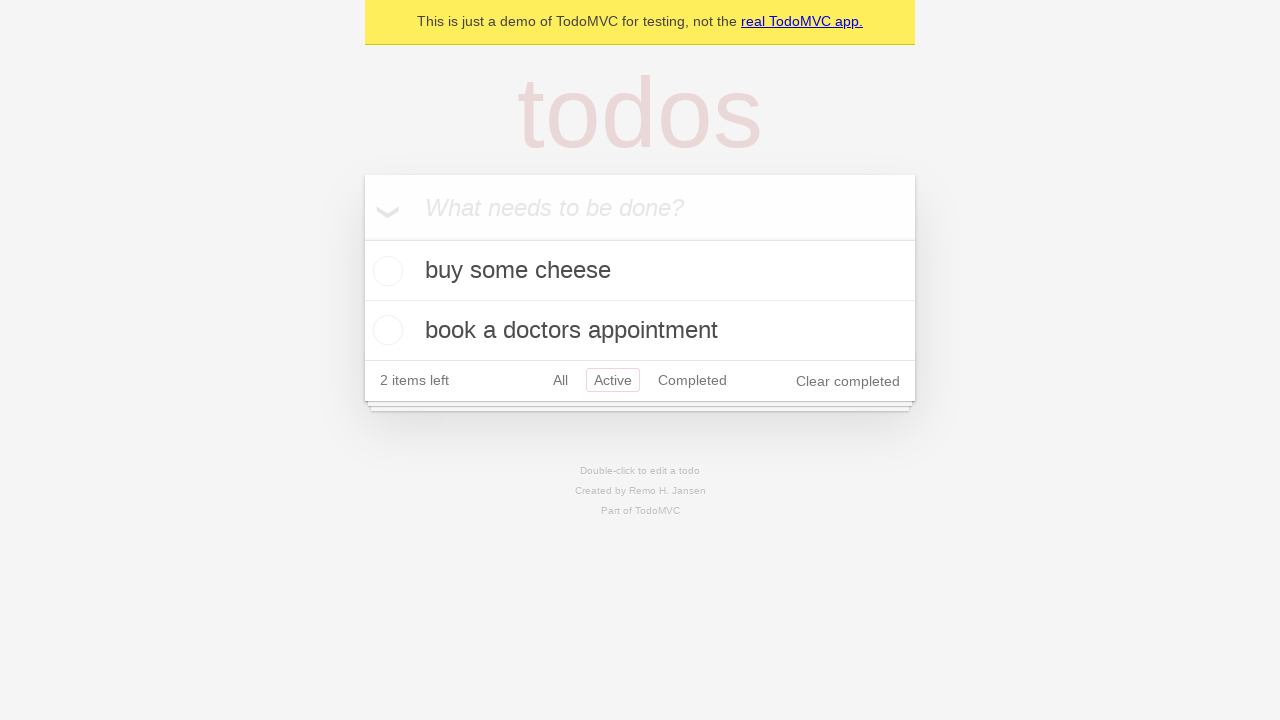

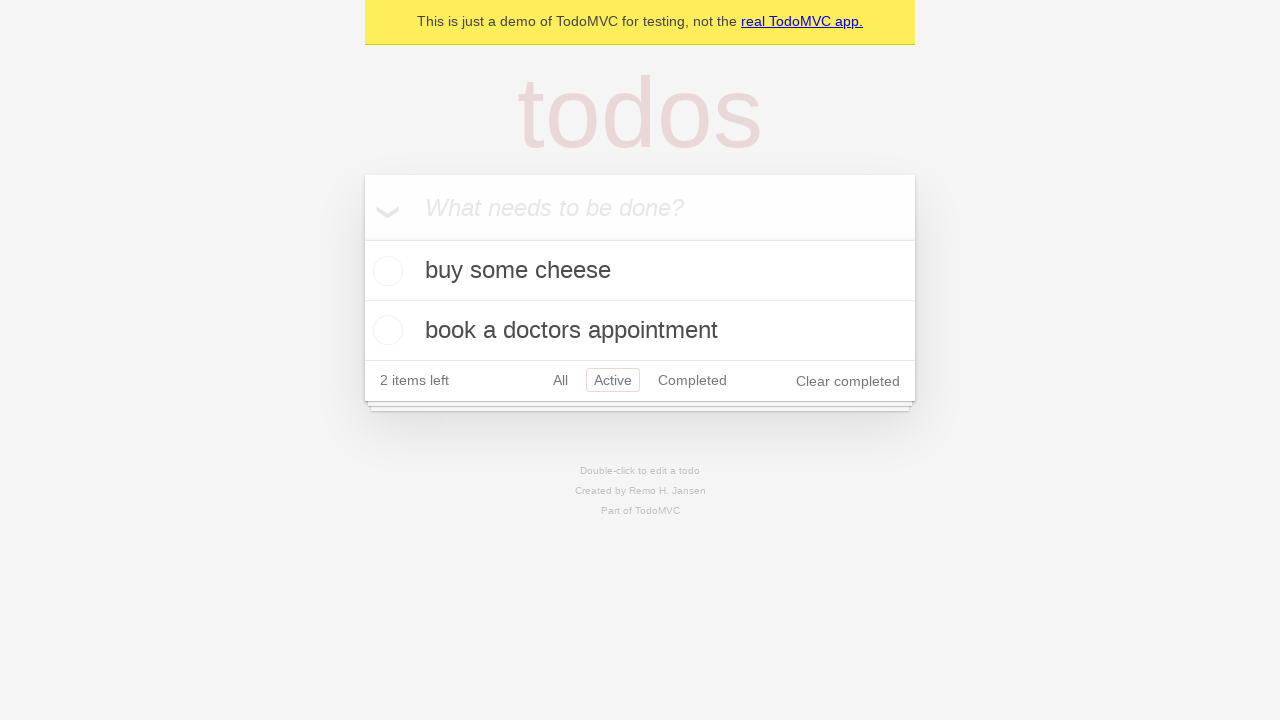